Tests right-click context menu functionality, handles alert, and navigates to a new page to verify content

Starting URL: https://the-internet.herokuapp.com/context_menu

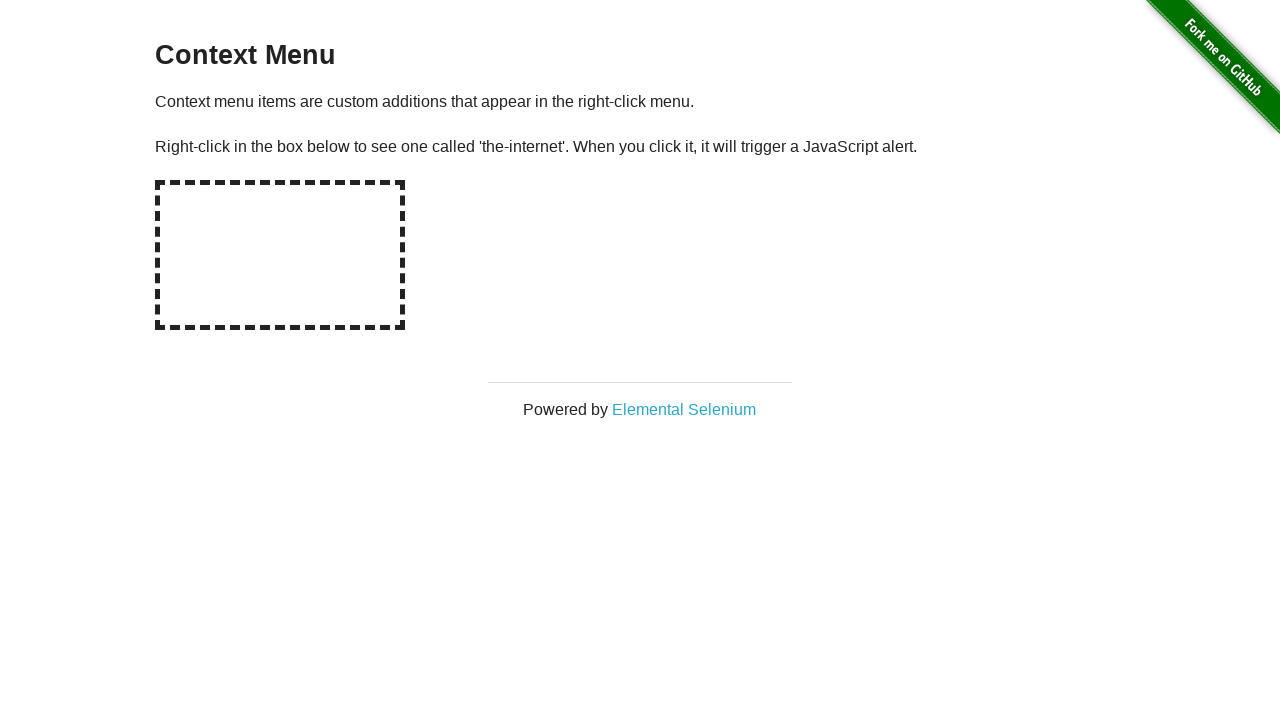

Right-clicked on hot-spot area to open context menu at (280, 255) on #hot-spot
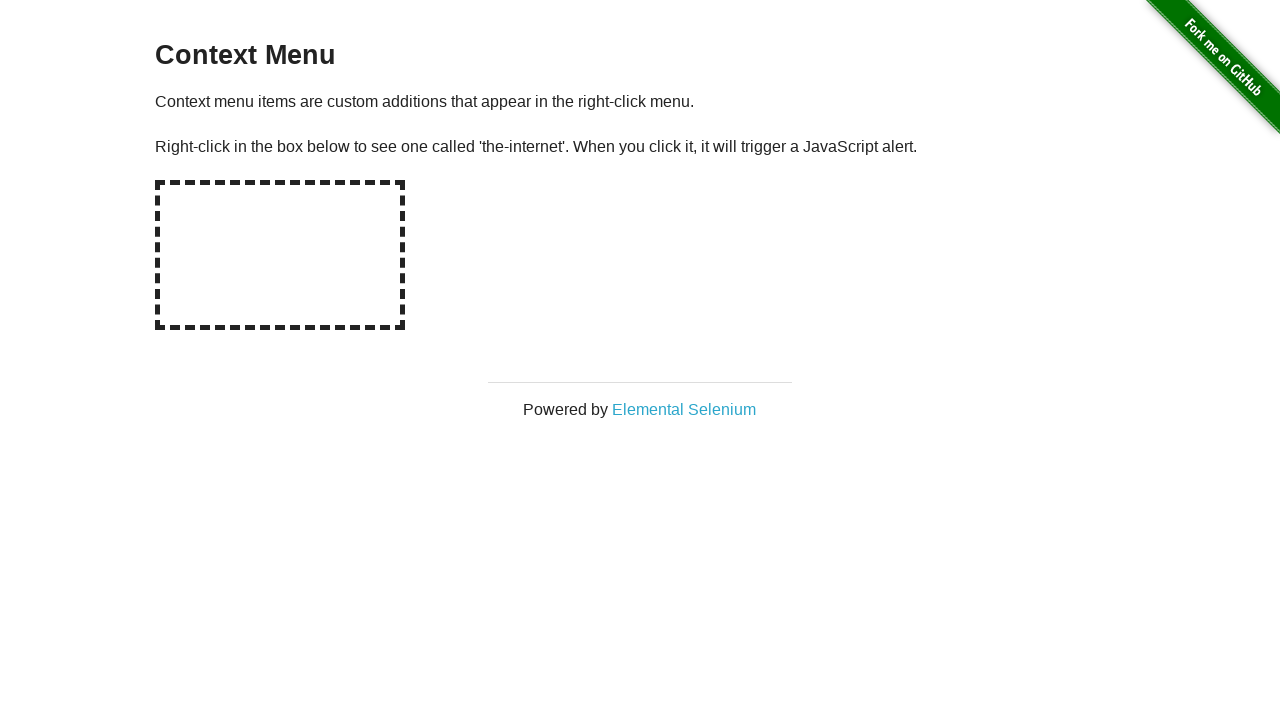

Set up dialog handler to accept alerts
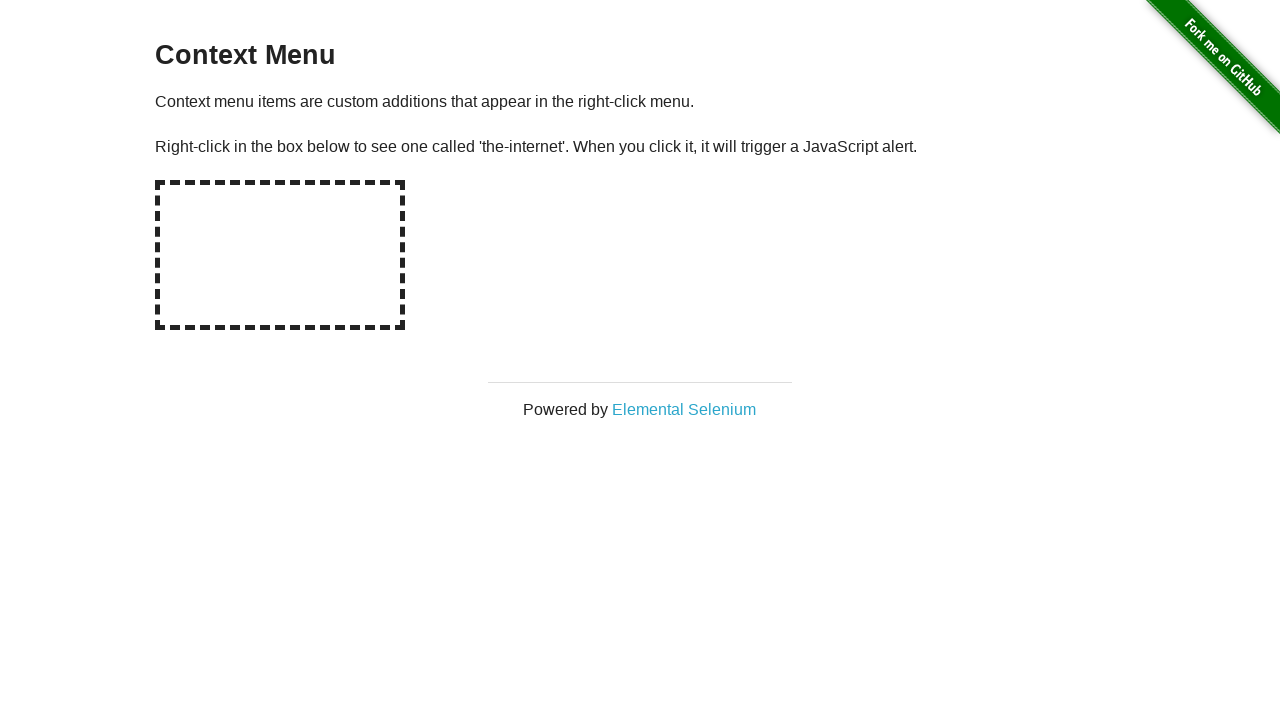

Clicked on 'Elemental Selenium' link from context menu at (684, 409) on text='Elemental Selenium'
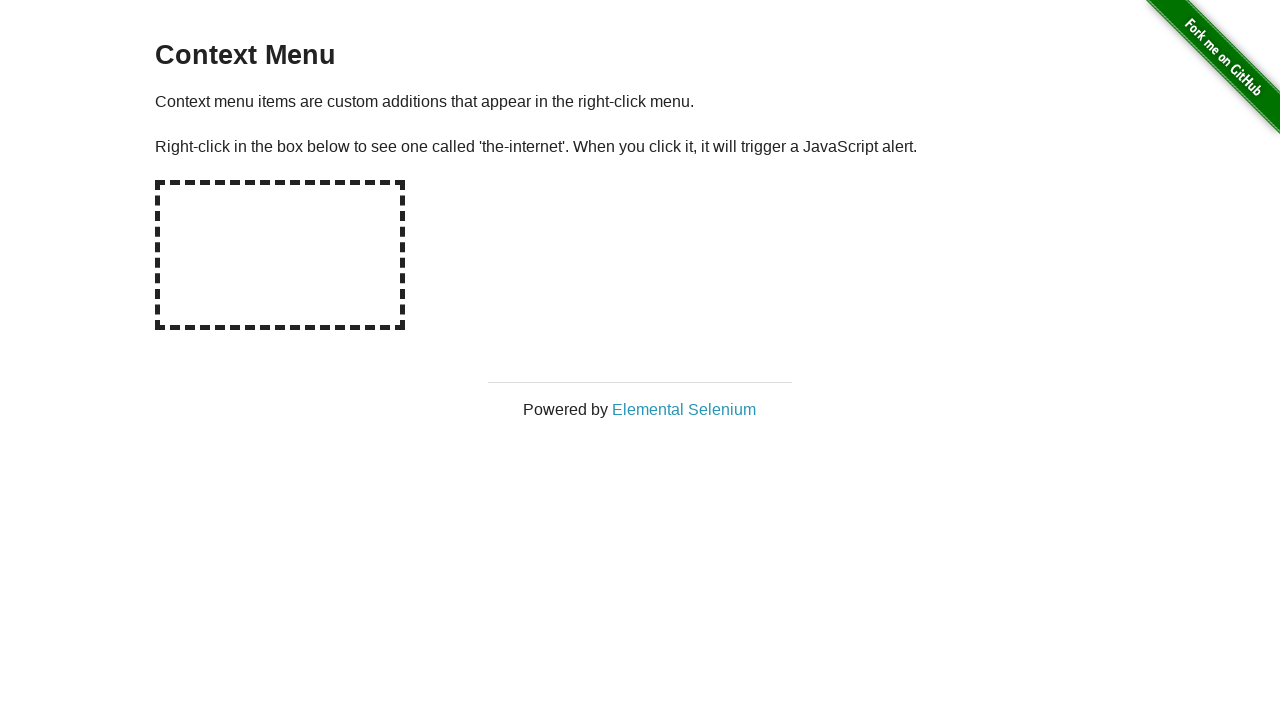

Switched to new page/tab after clicking Elemental Selenium link at (684, 409) on text='Elemental Selenium'
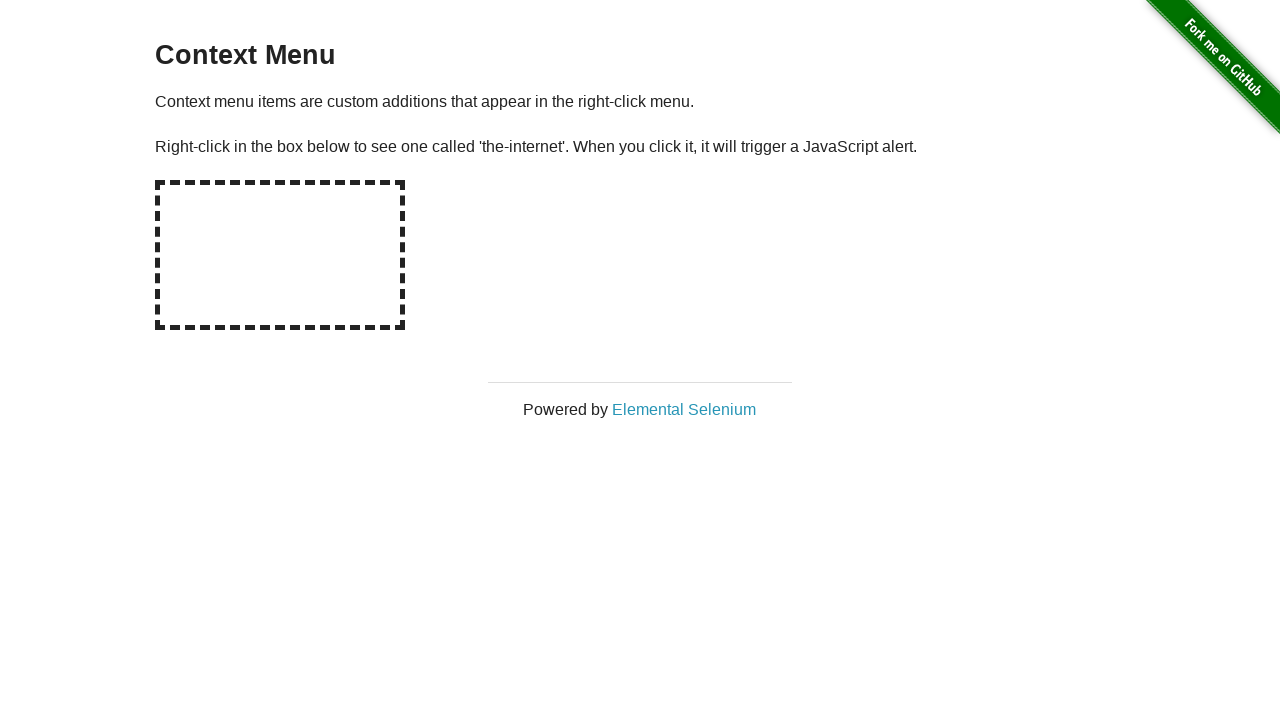

Waited for h1 heading to load on new page
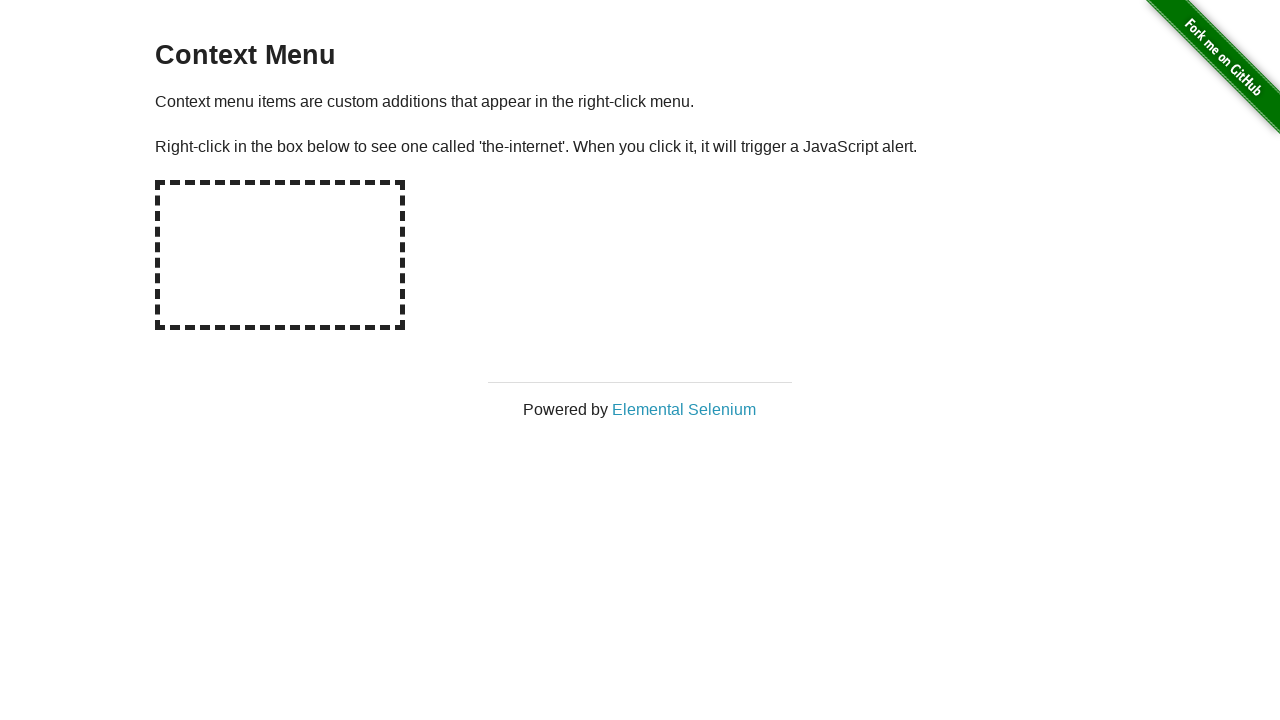

Retrieved h1 text: 'Elemental Selenium'
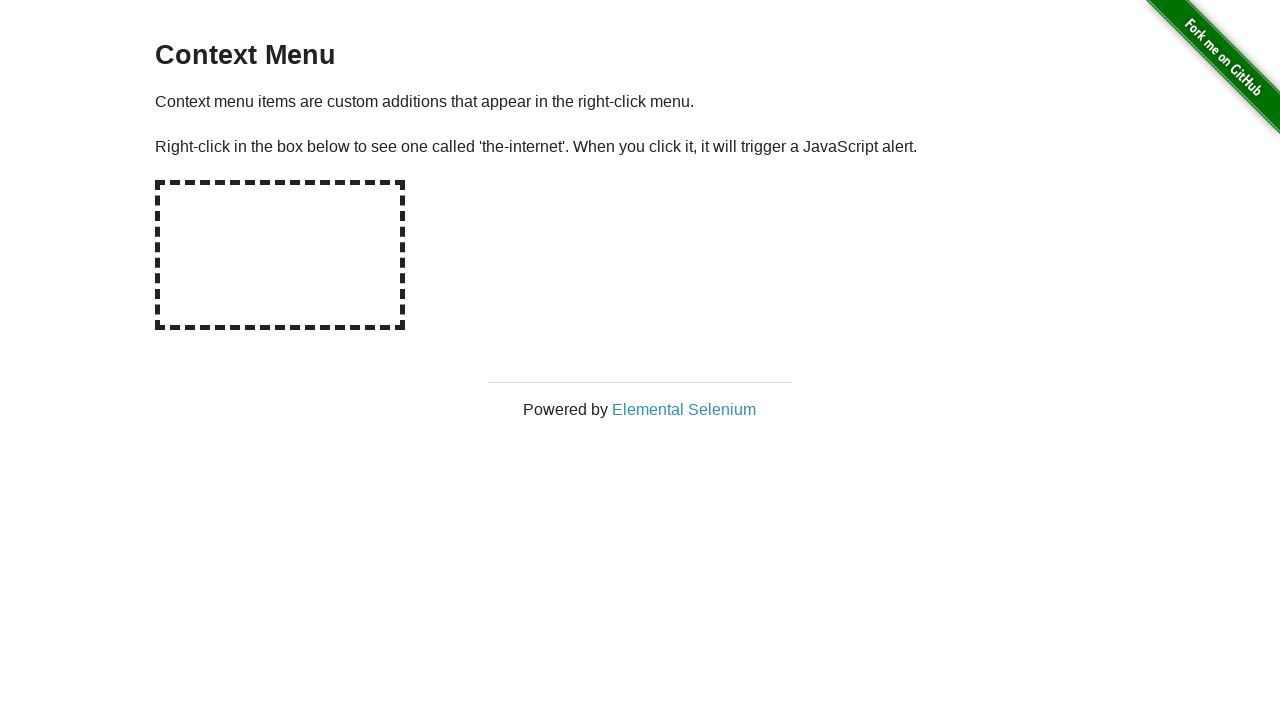

Verified h1 contains 'Elemental Selenium'
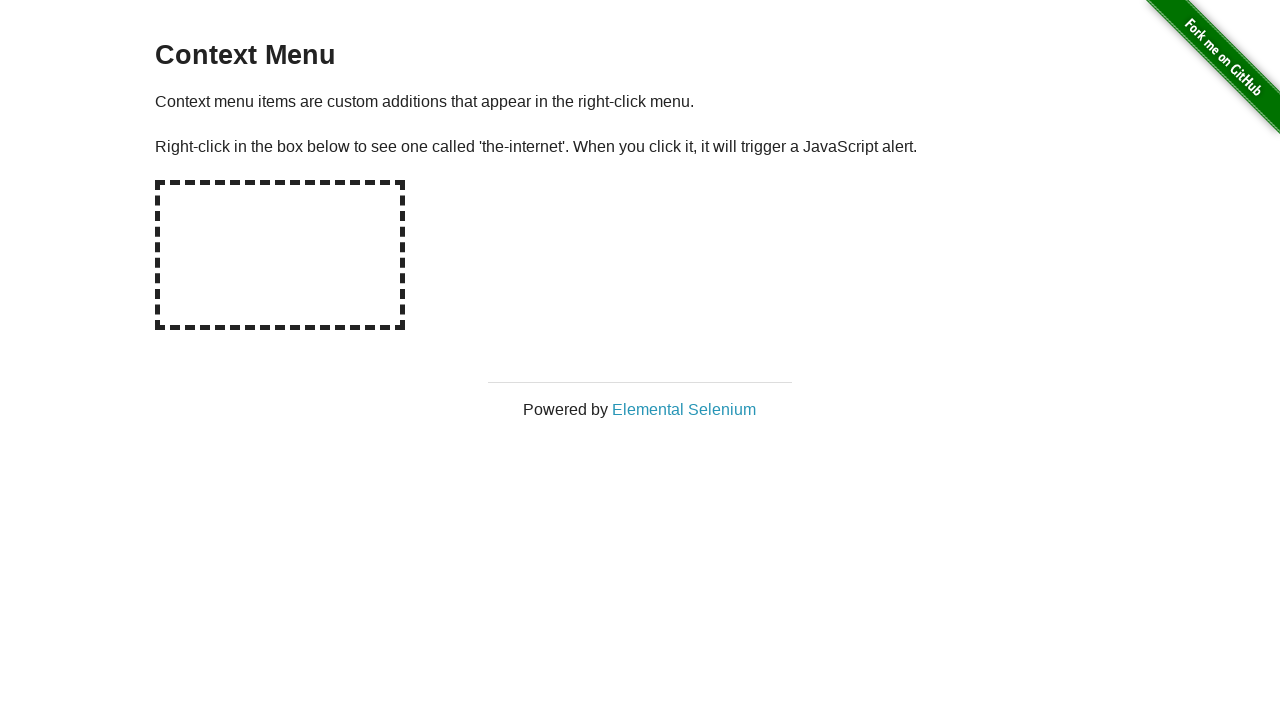

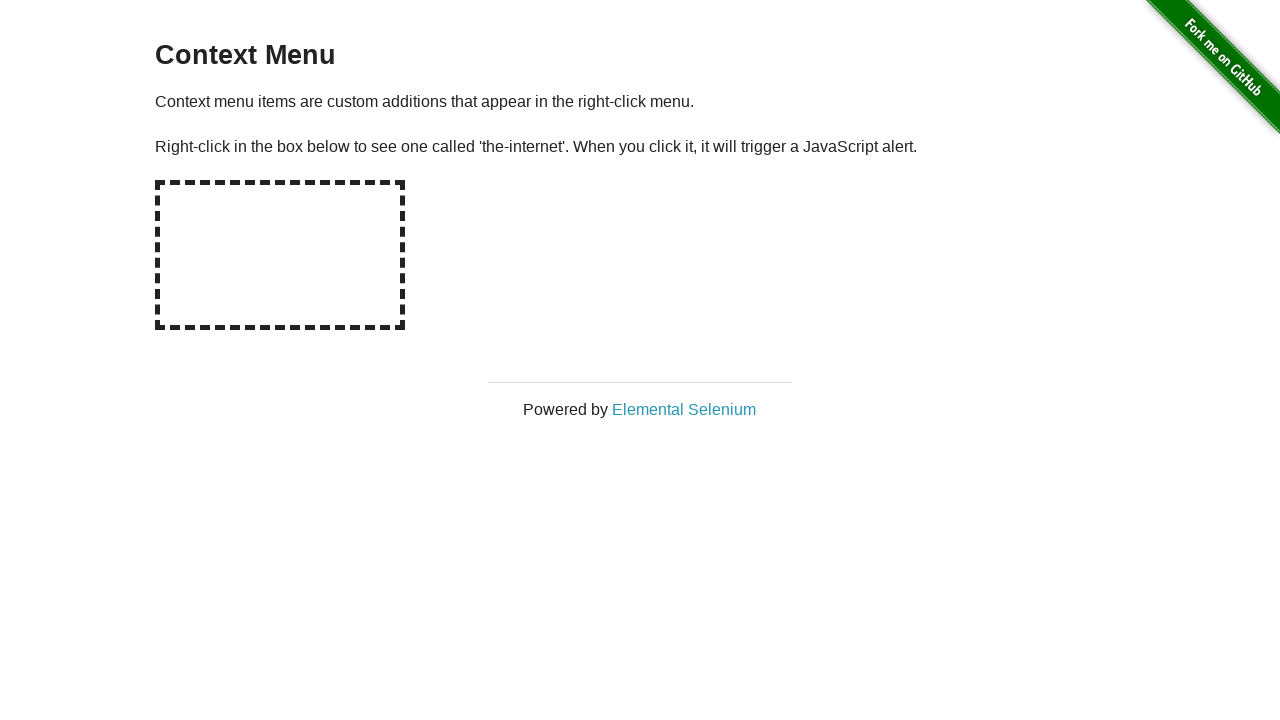